Tests form submission by entering text in an input field and clicking submit

Starting URL: https://www.selenium.dev/selenium/web/web-form.html

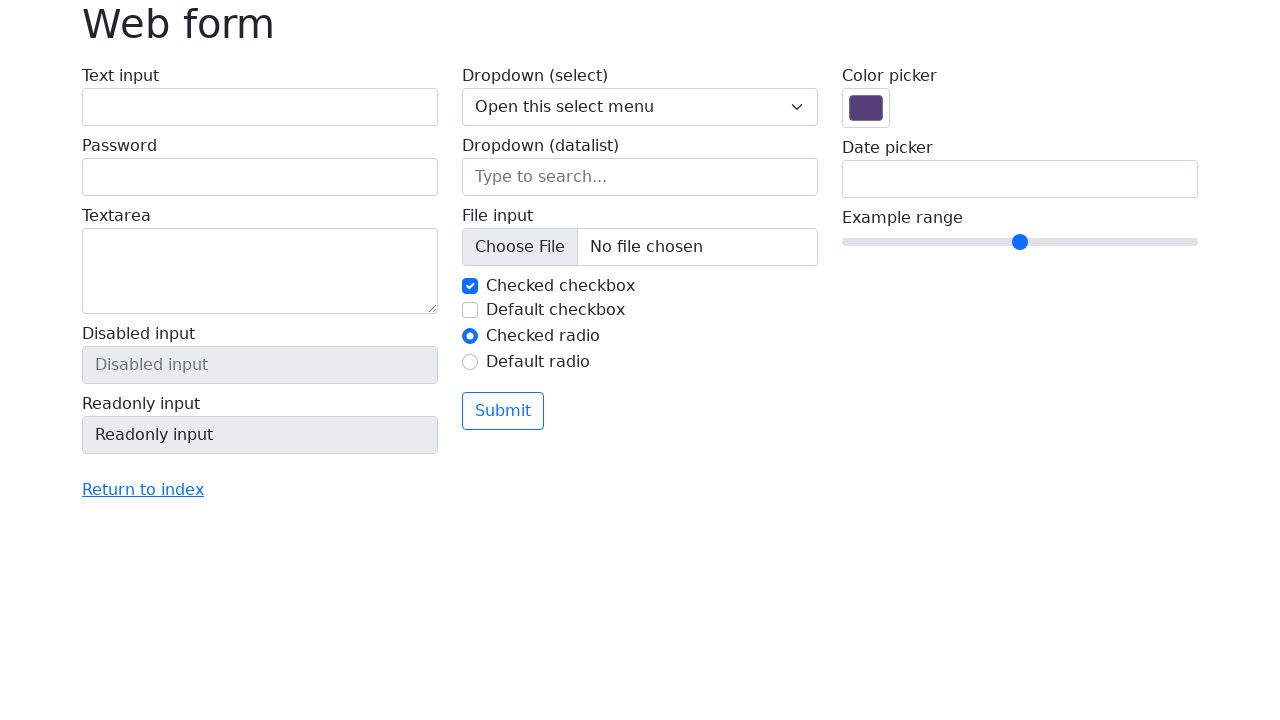

Clicked on text input field at (260, 107) on #my-text-id
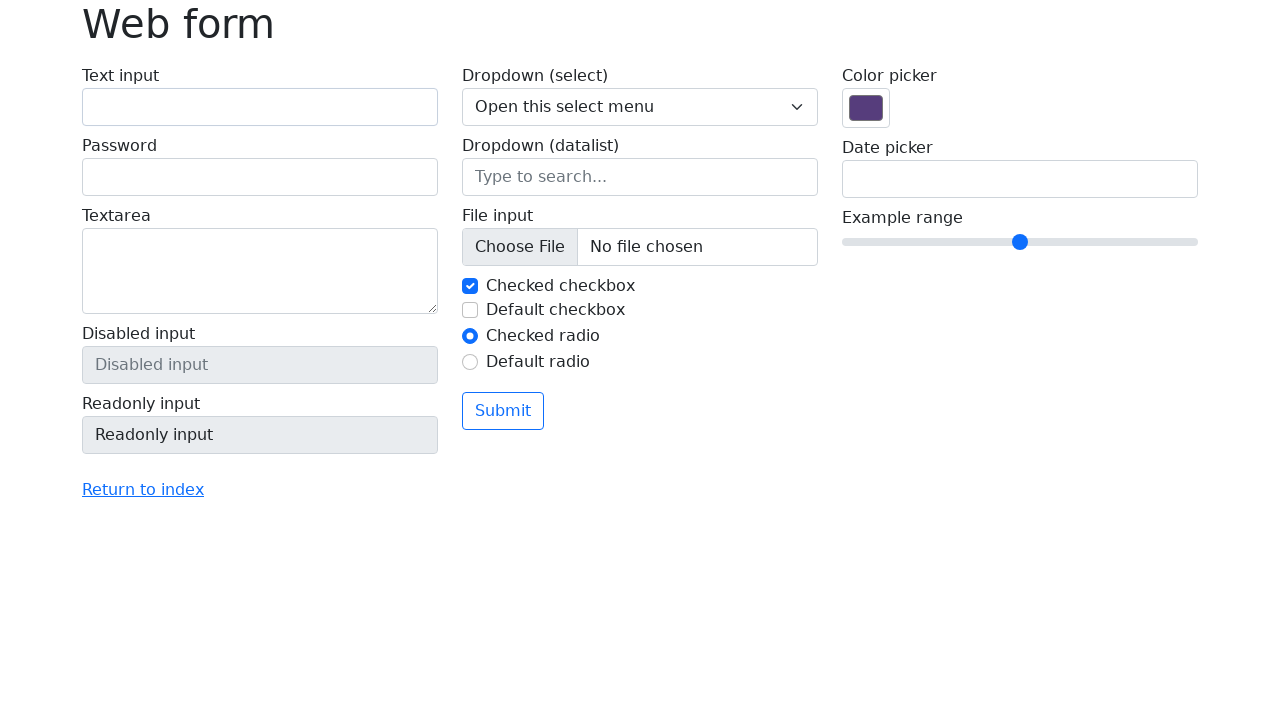

Entered 'Selenium' text in input field on #my-text-id
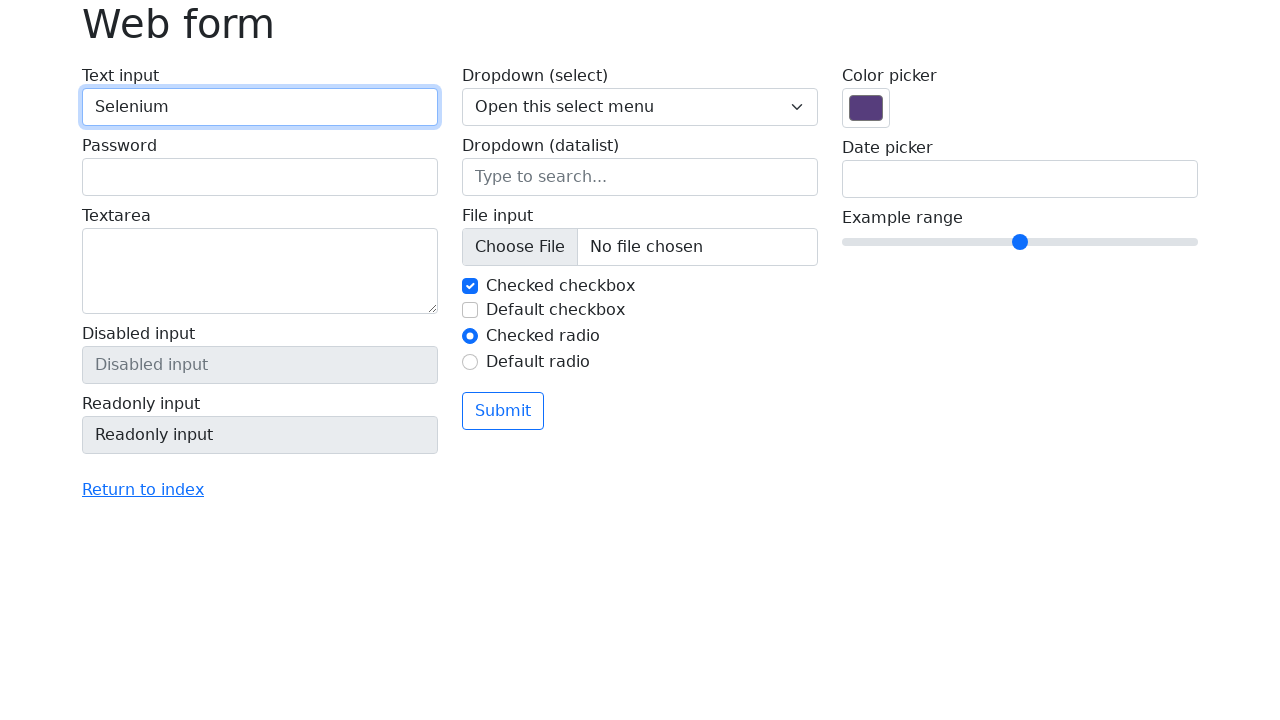

Clicked submit button to submit the form at (503, 411) on button[type='submit']
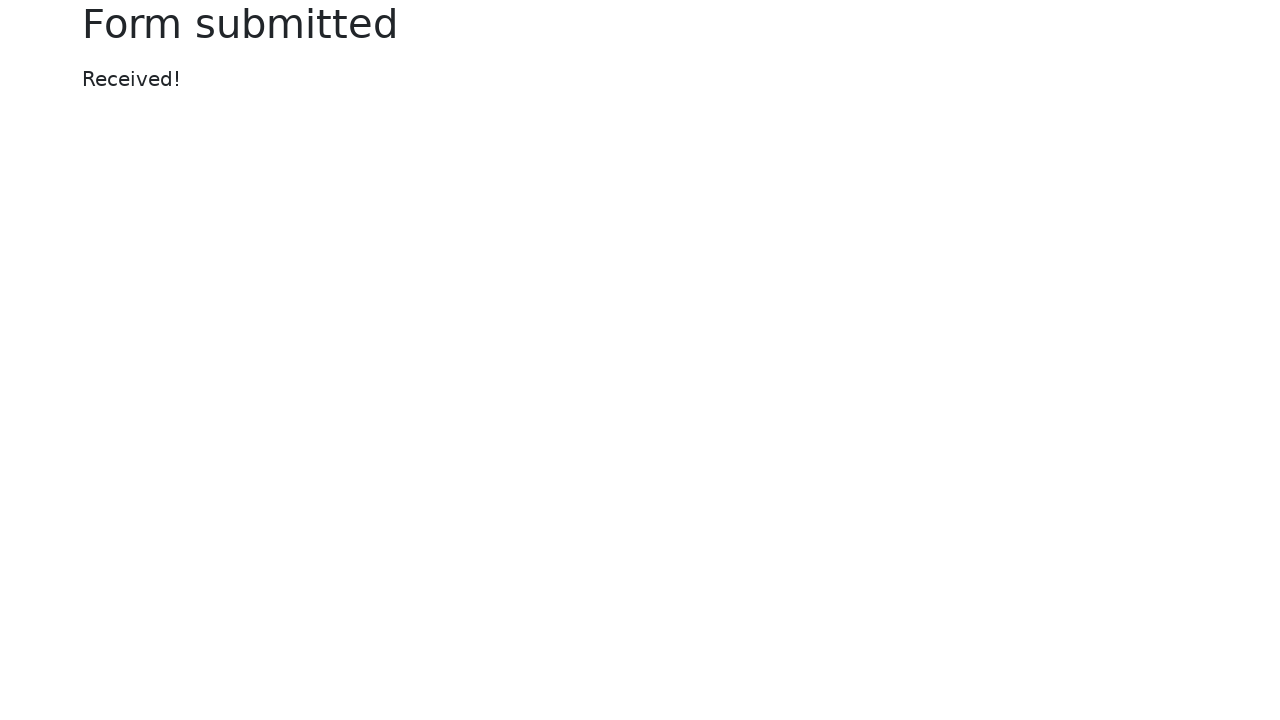

Success message appeared after form submission
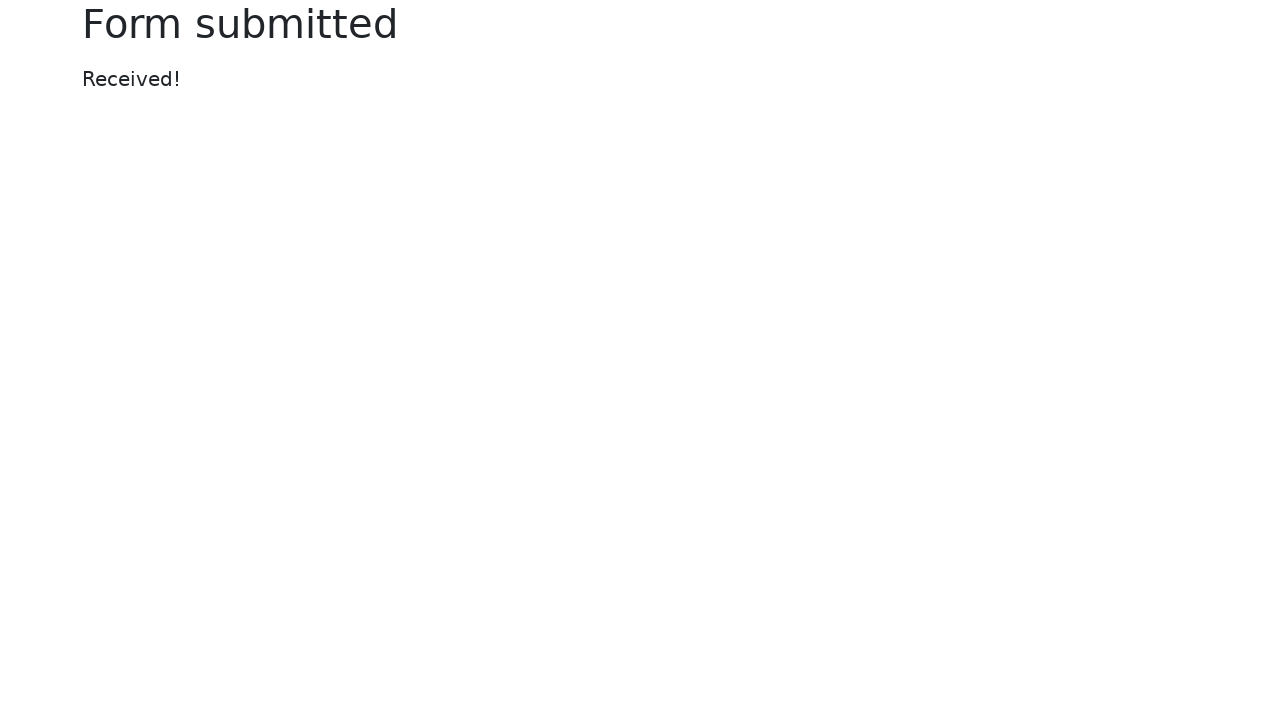

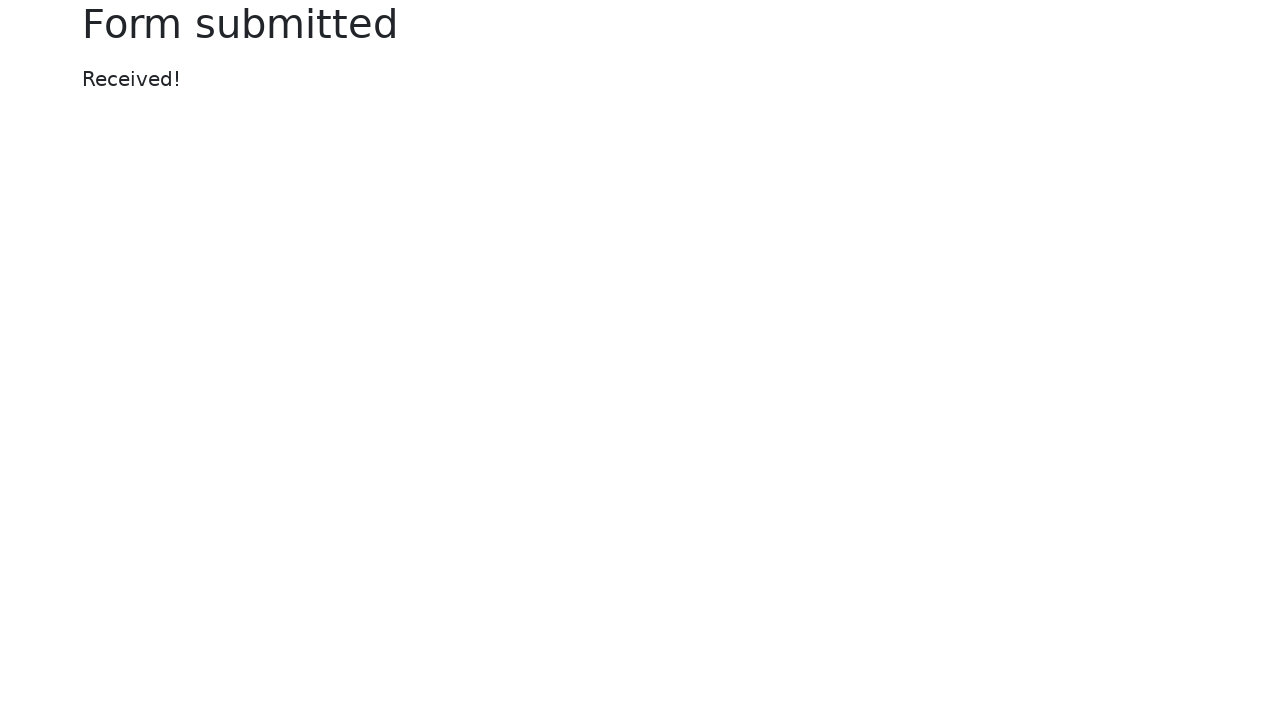